Navigates to the products page and verifies the search submit button is present

Starting URL: https://automationexercise.com/products

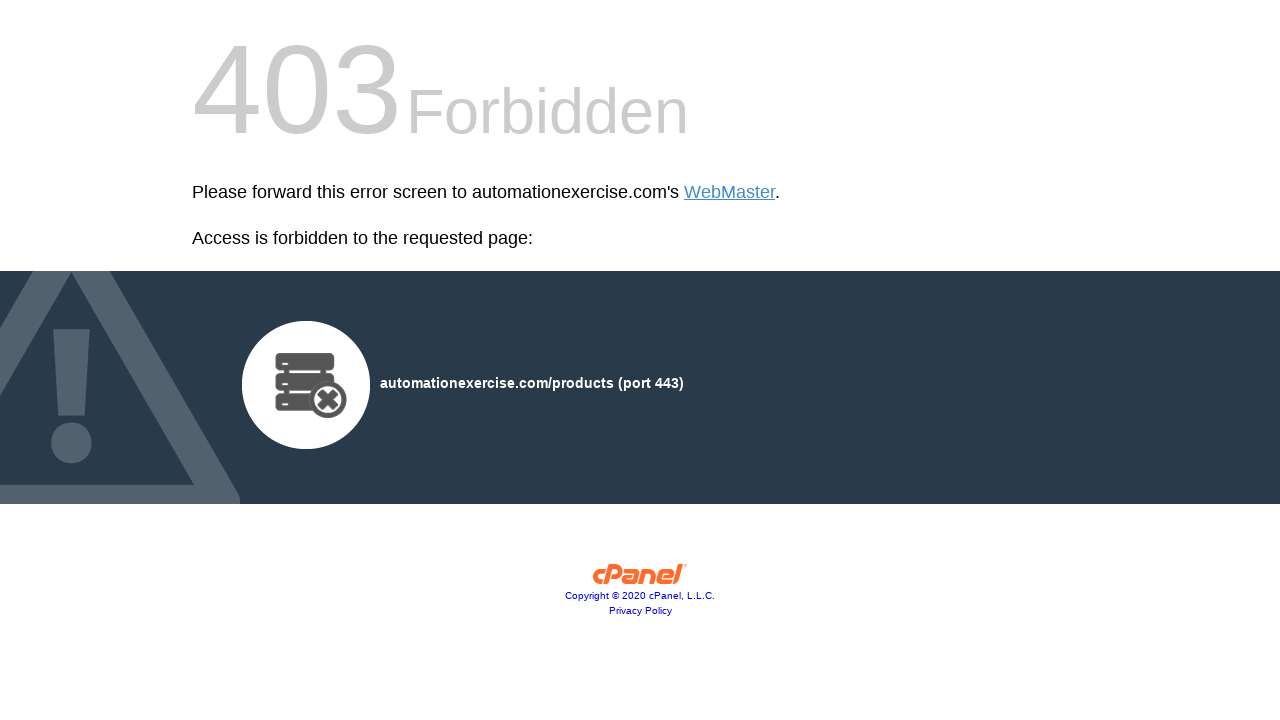

Navigated to products page
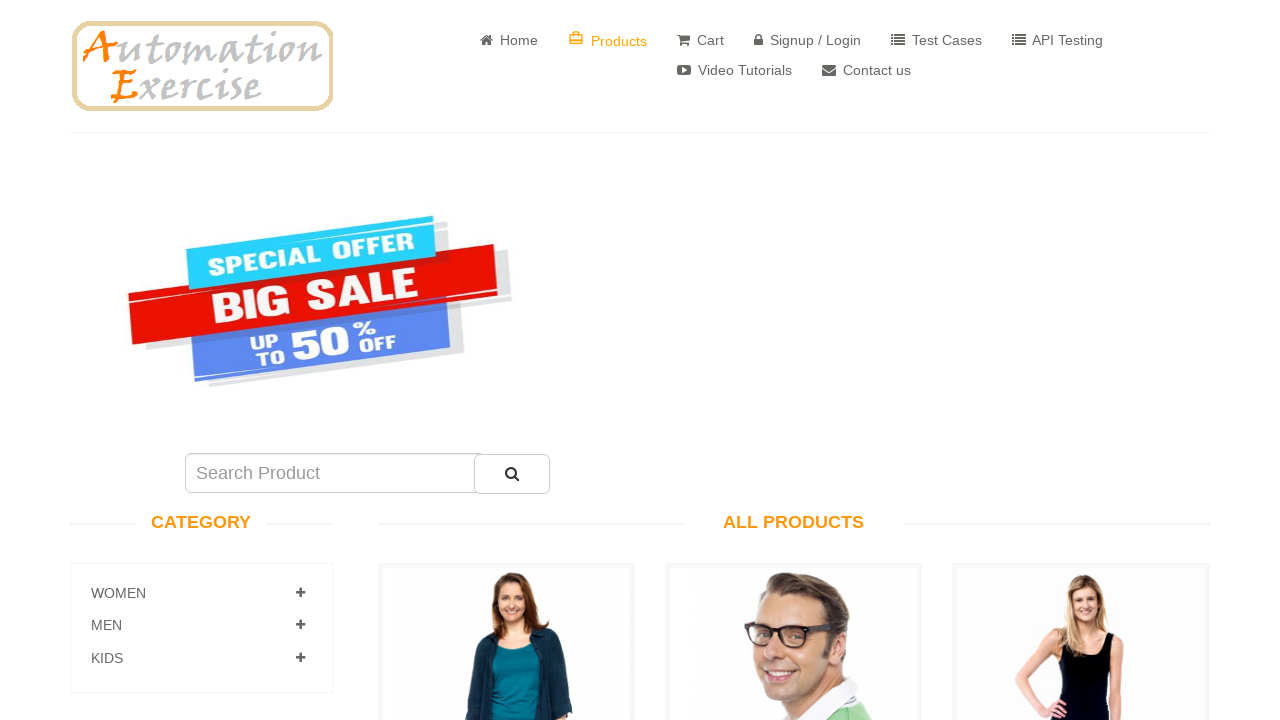

Search submit button is present and visible
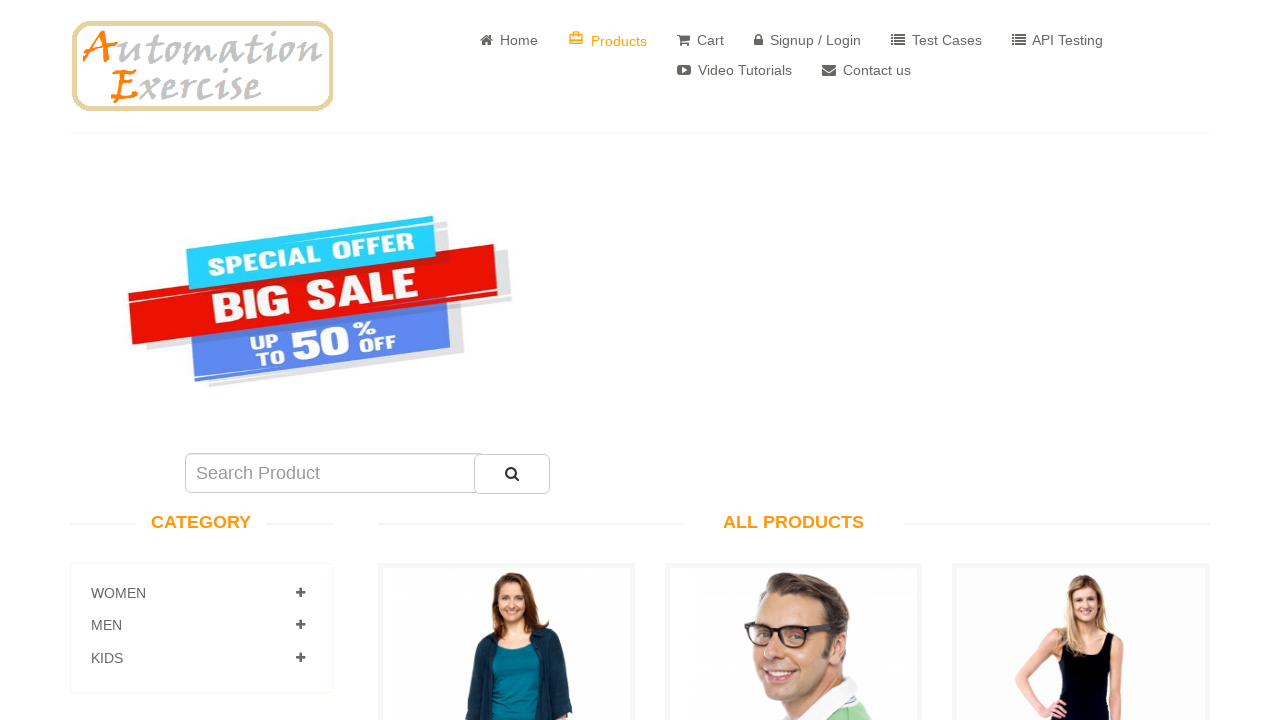

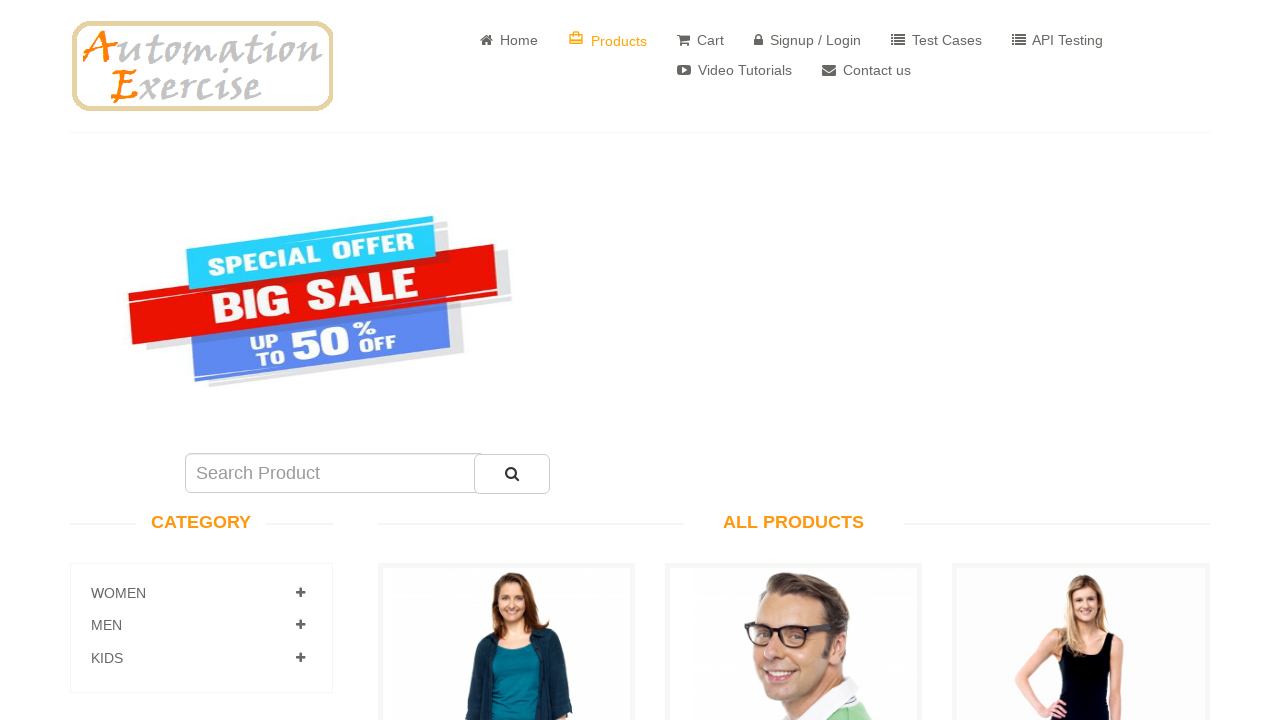